Navigates to a W3C WAI-ARIA checkbox example page and checks all unchecked checkboxes by examining their aria-checked attribute

Starting URL: https://www.w3.org/TR/2019/NOTE-wai-aria-practices-1.1-20190814/examples/checkbox/checkbox-1/checkbox-1.html

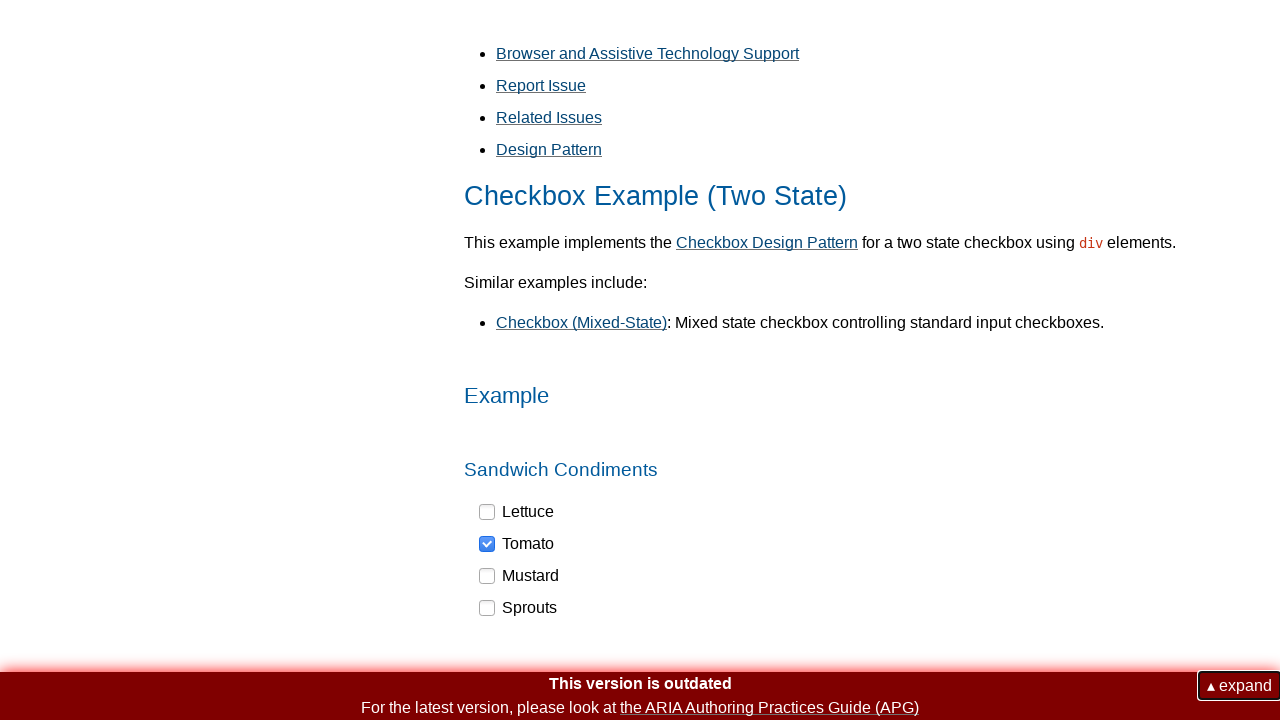

Navigated to W3C WAI-ARIA checkbox example page
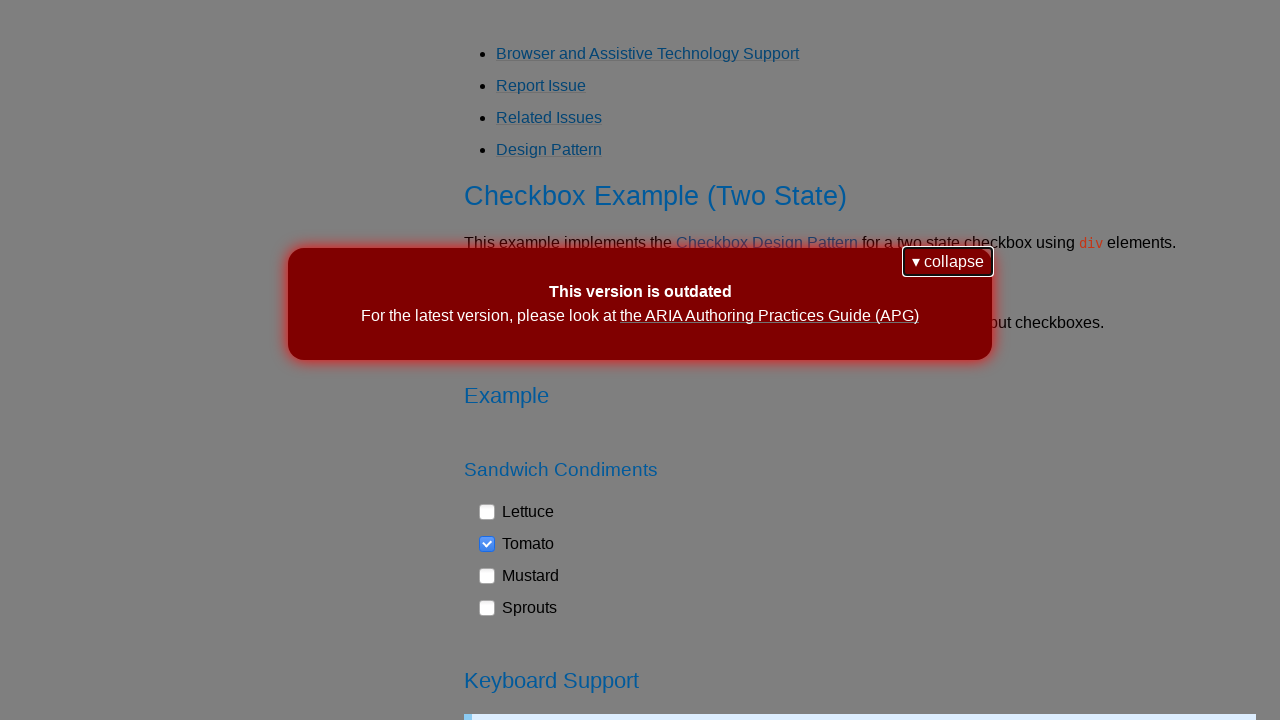

Located all checkbox elements with role='checkbox'
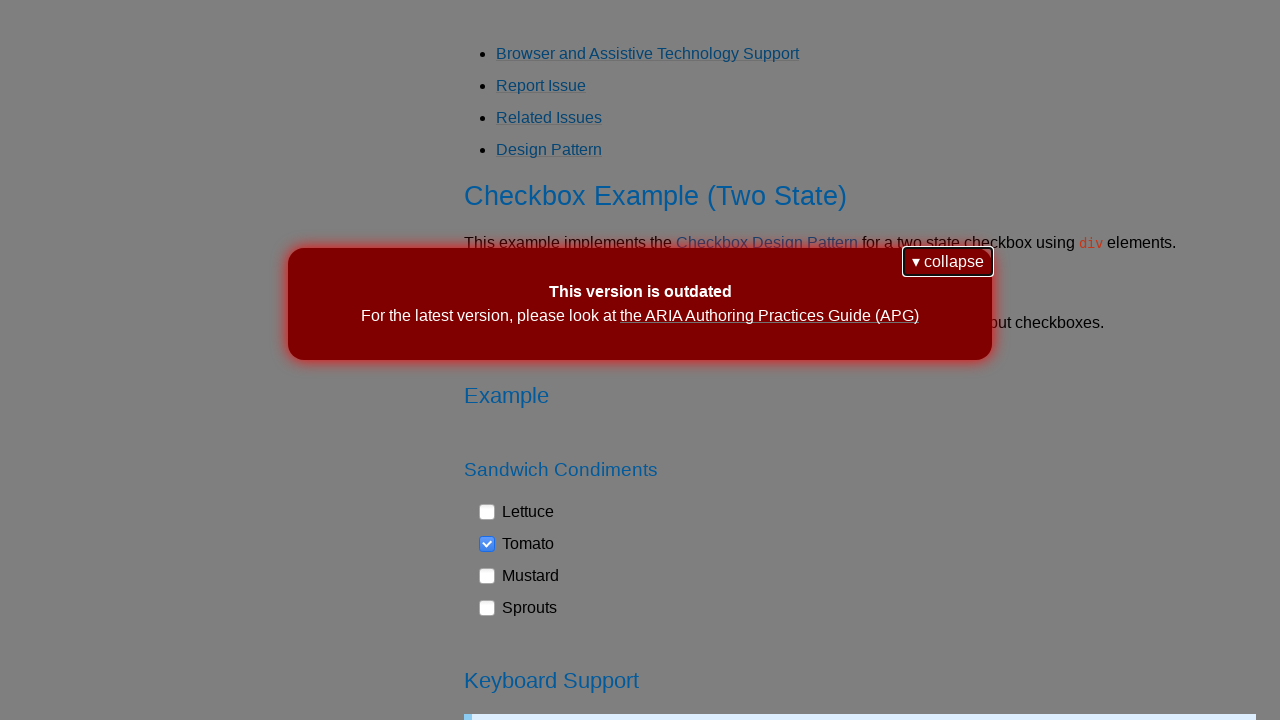

Clicked an unchecked checkbox to check it at (517, 512) on div[role='checkbox'] >> nth=0
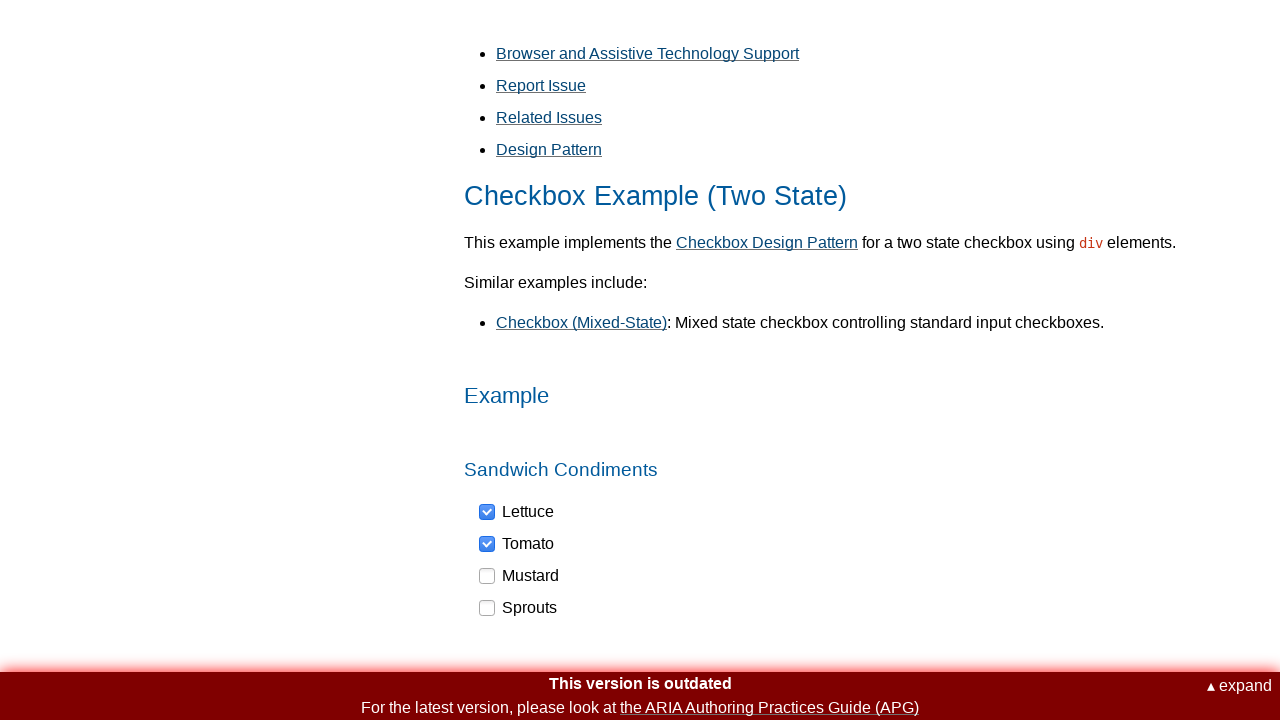

Clicked an unchecked checkbox to check it at (520, 576) on div[role='checkbox'] >> nth=2
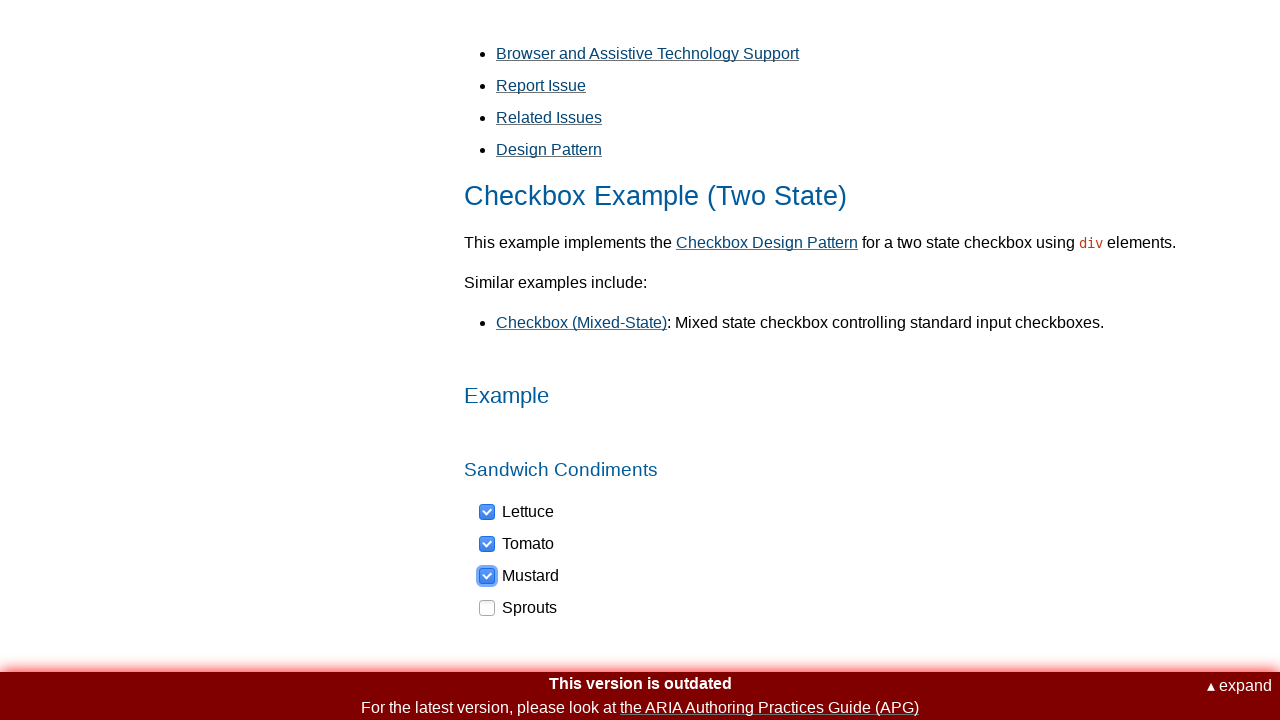

Clicked an unchecked checkbox to check it at (519, 608) on div[role='checkbox'] >> nth=3
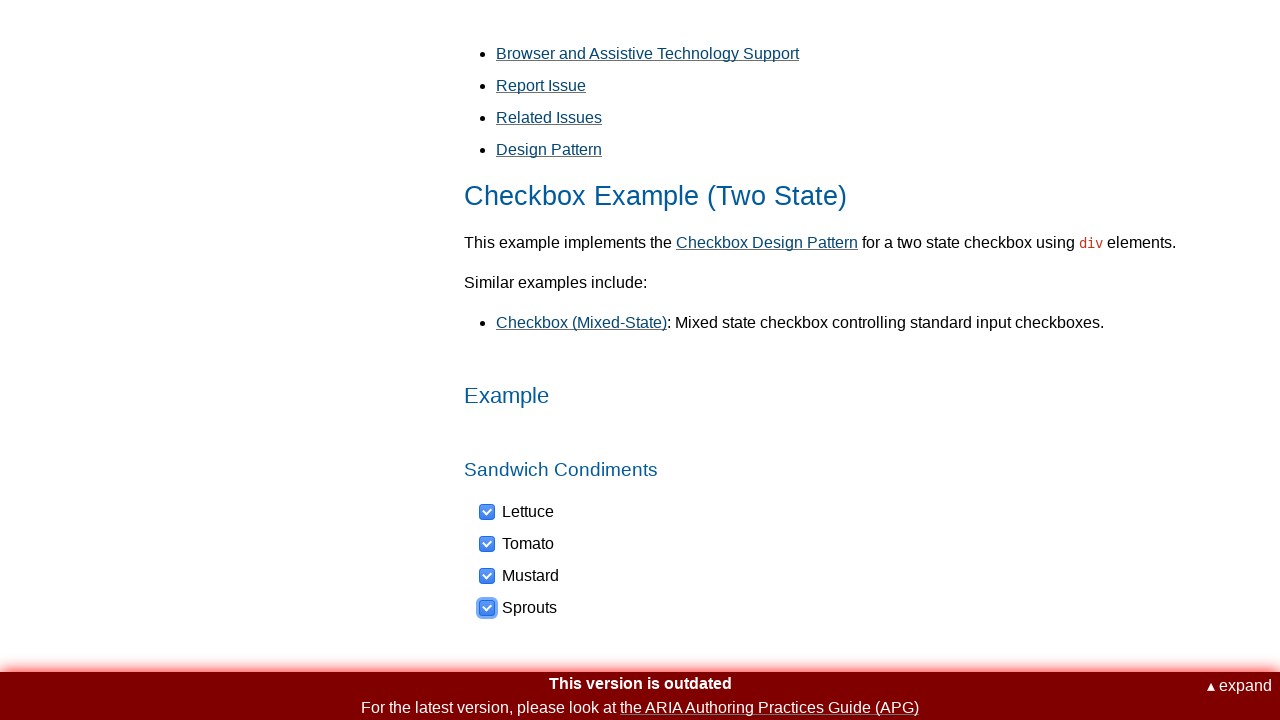

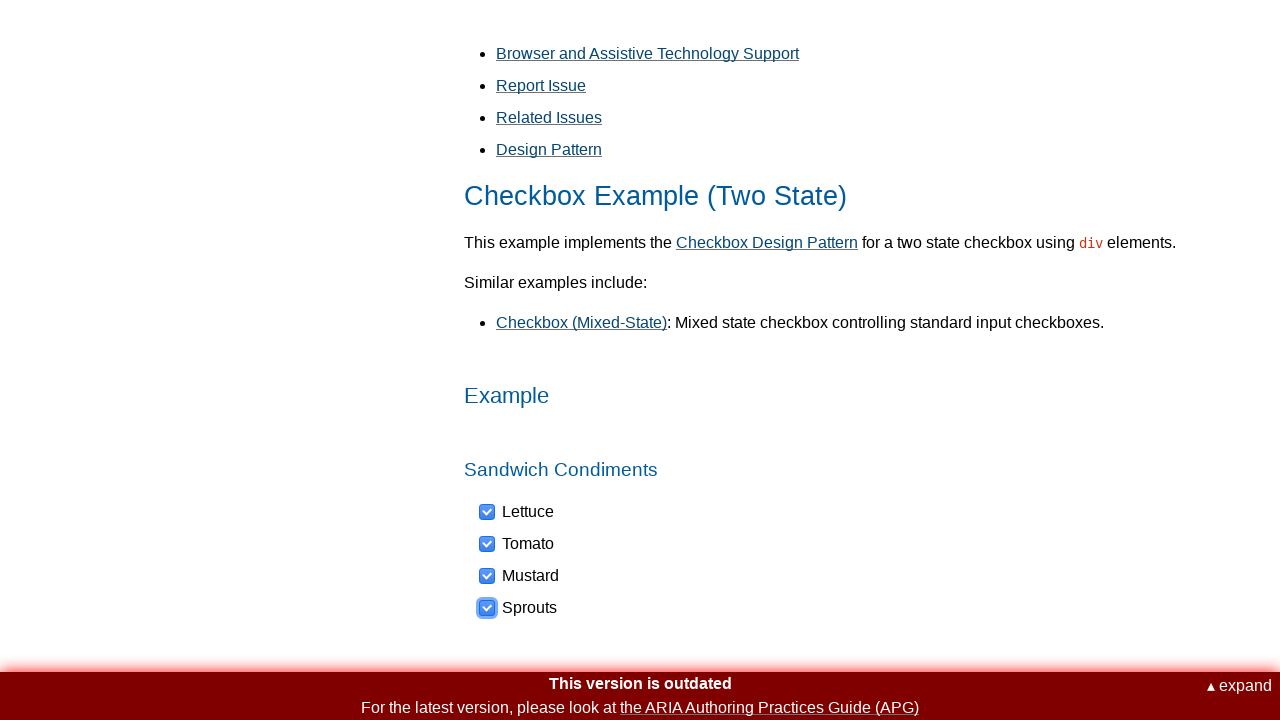